Tests relative locator functionality by finding a span element with "Years of Experience" text and clicking a radio button positioned to the right of it

Starting URL: https://awesomeqa.com/practice.html

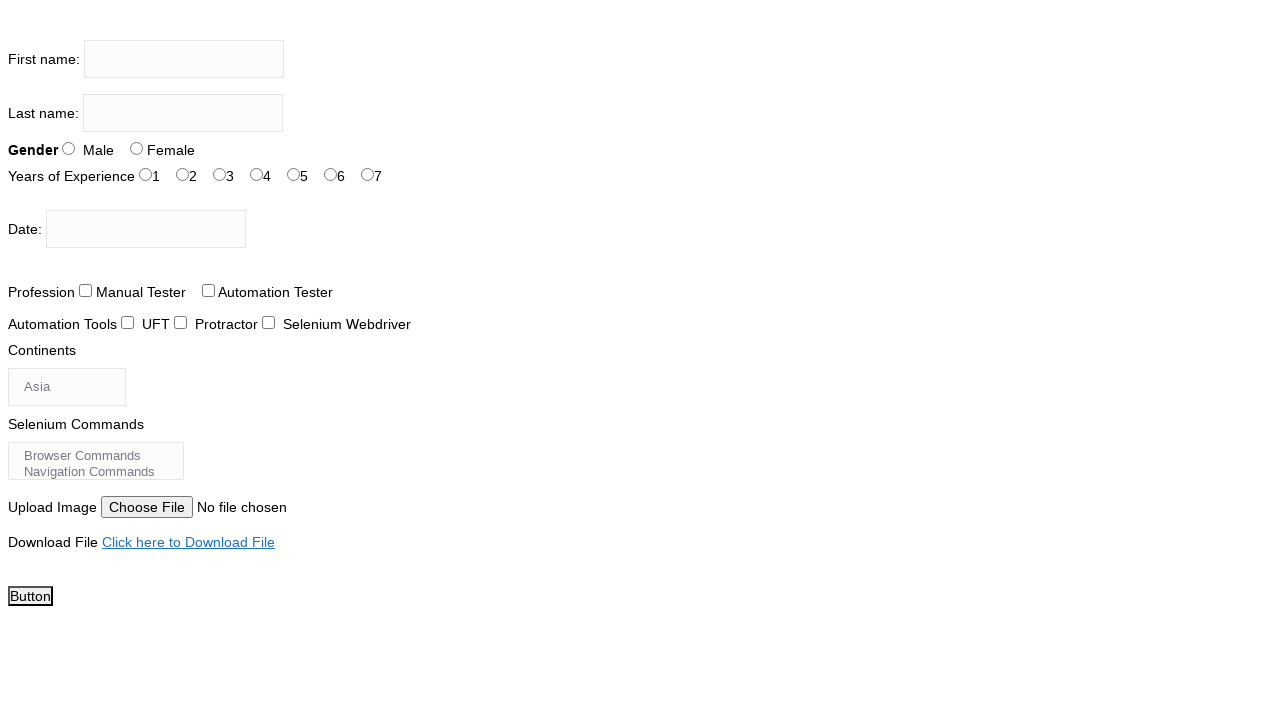

Located span element with 'Years of Experience' text
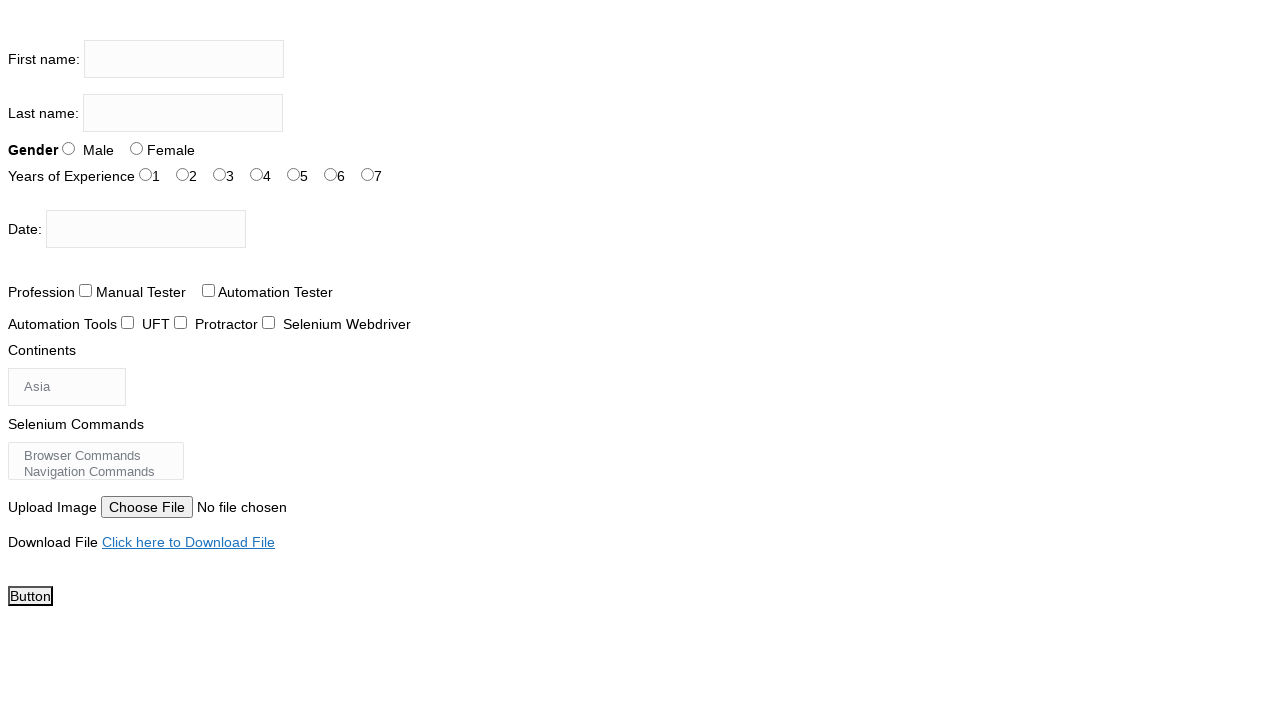

Span element became visible
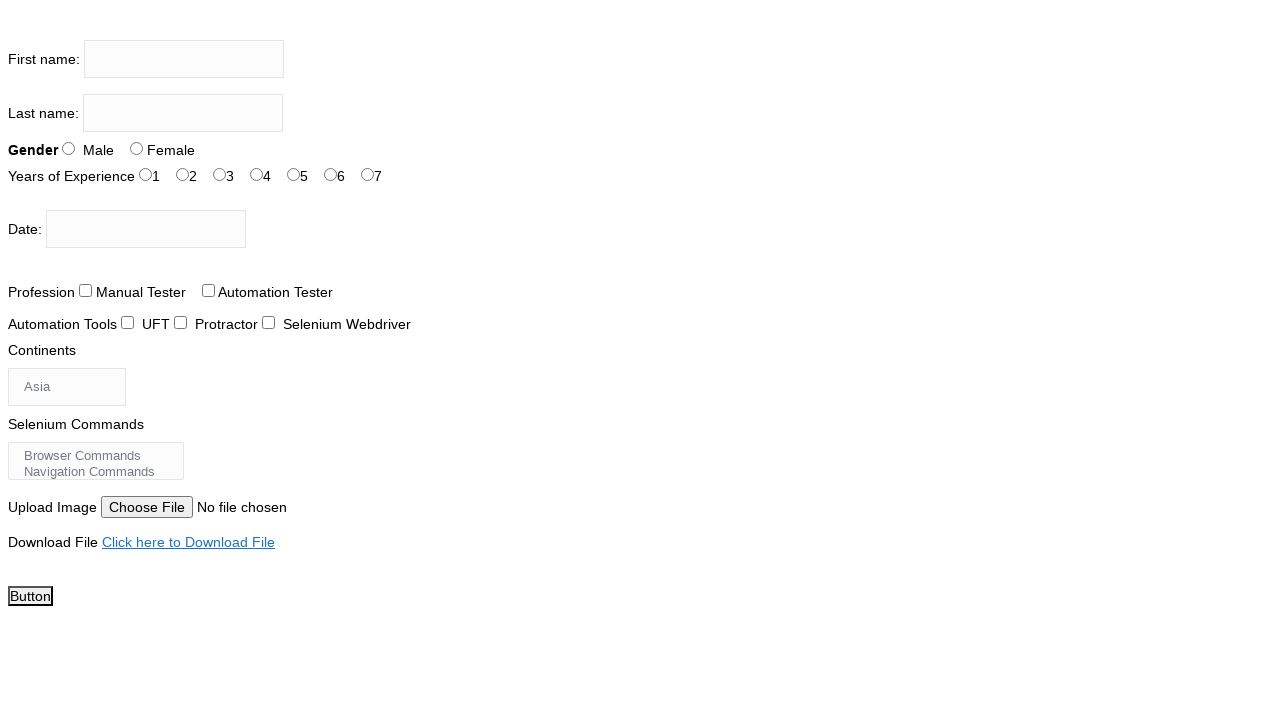

Retrieved bounding box of span element
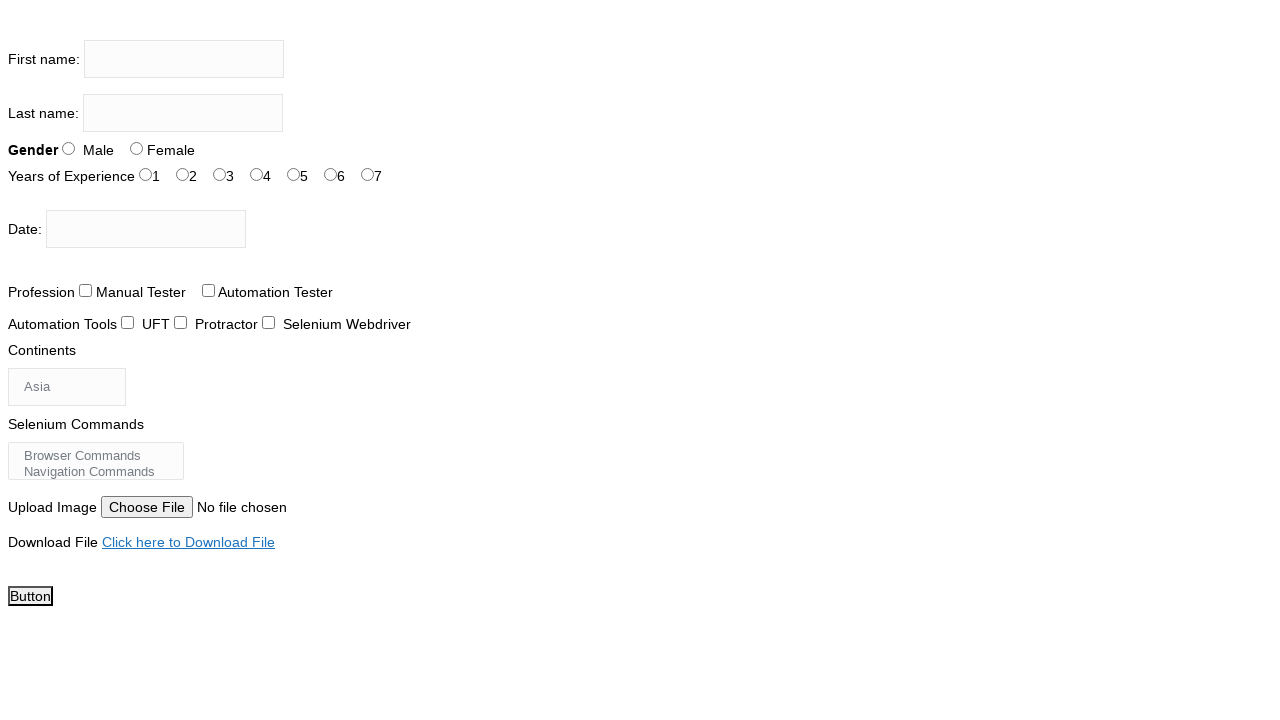

Clicked radio button with id 'exp-2' positioned to the right of the span at (220, 174) on #exp-2
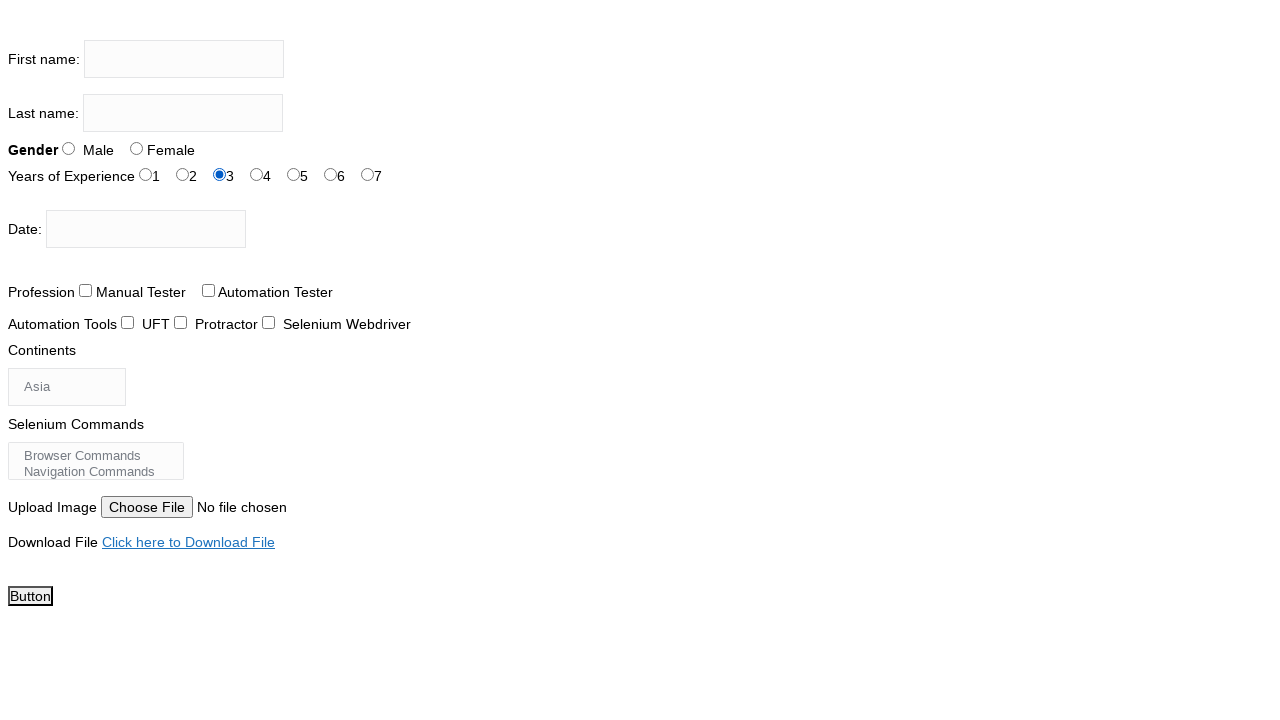

Waited 1000ms to observe the result
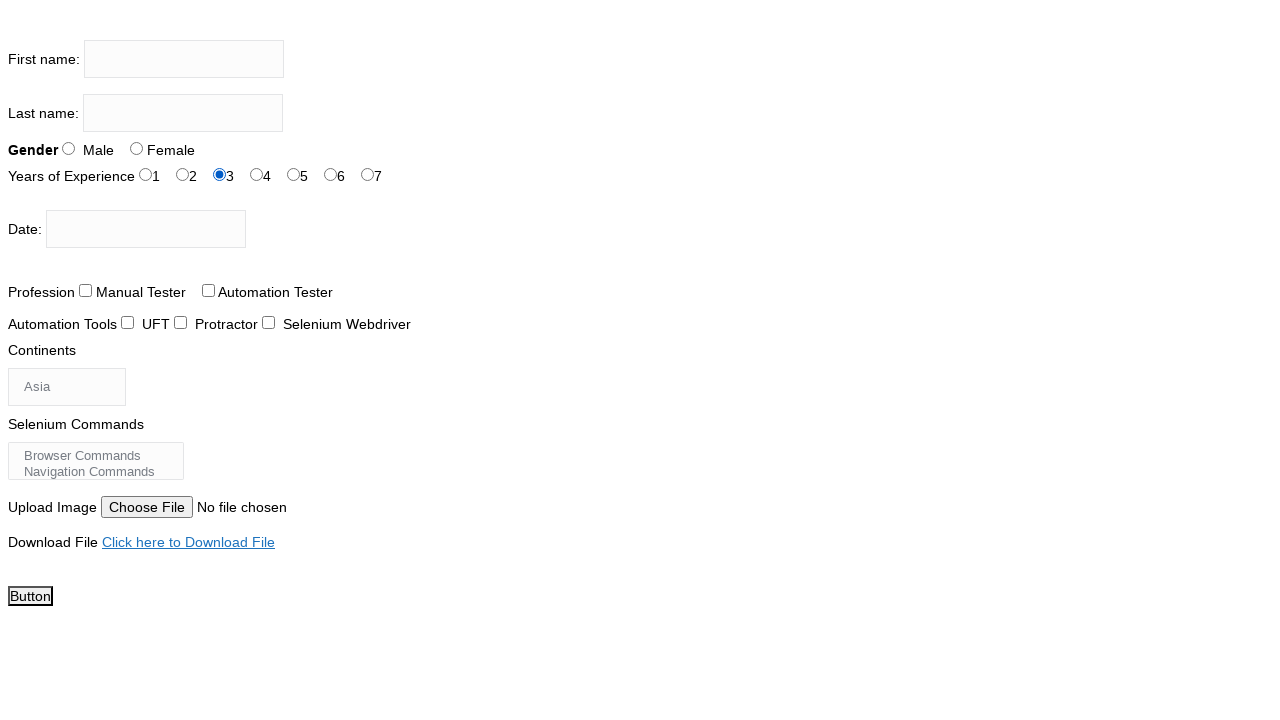

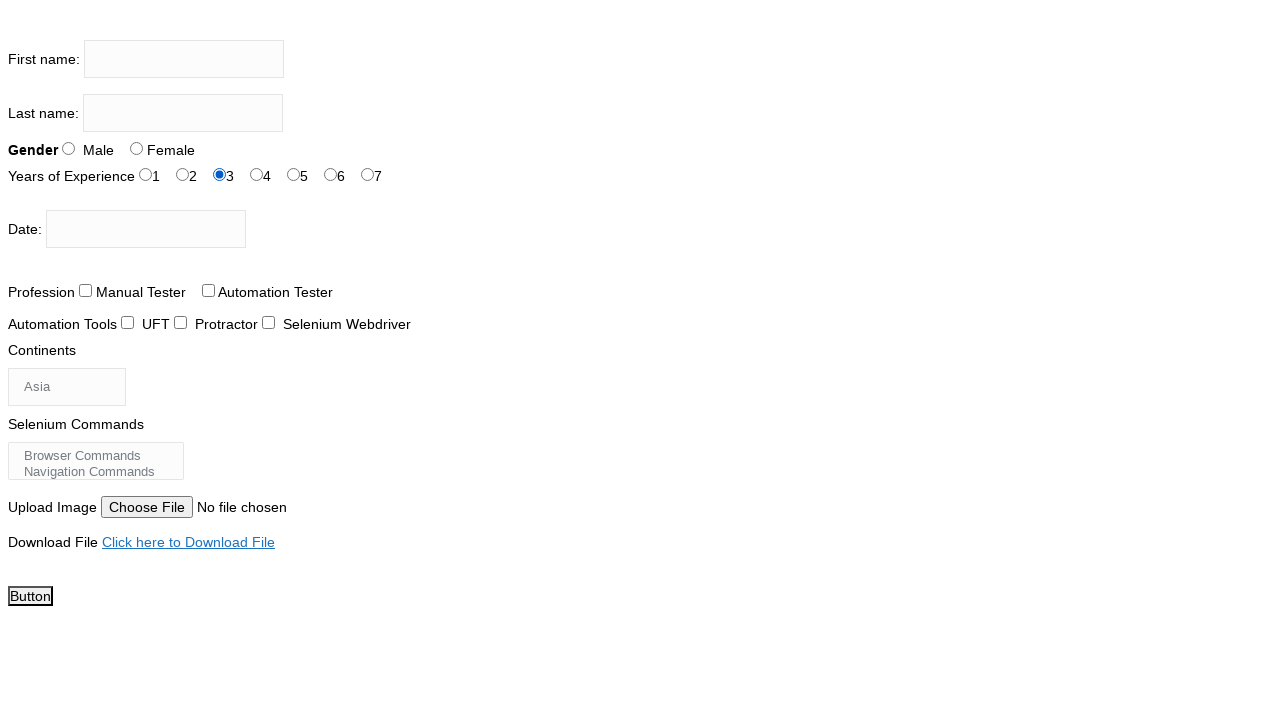